Tests filtering to display only active (incomplete) todo items

Starting URL: https://demo.playwright.dev/todomvc

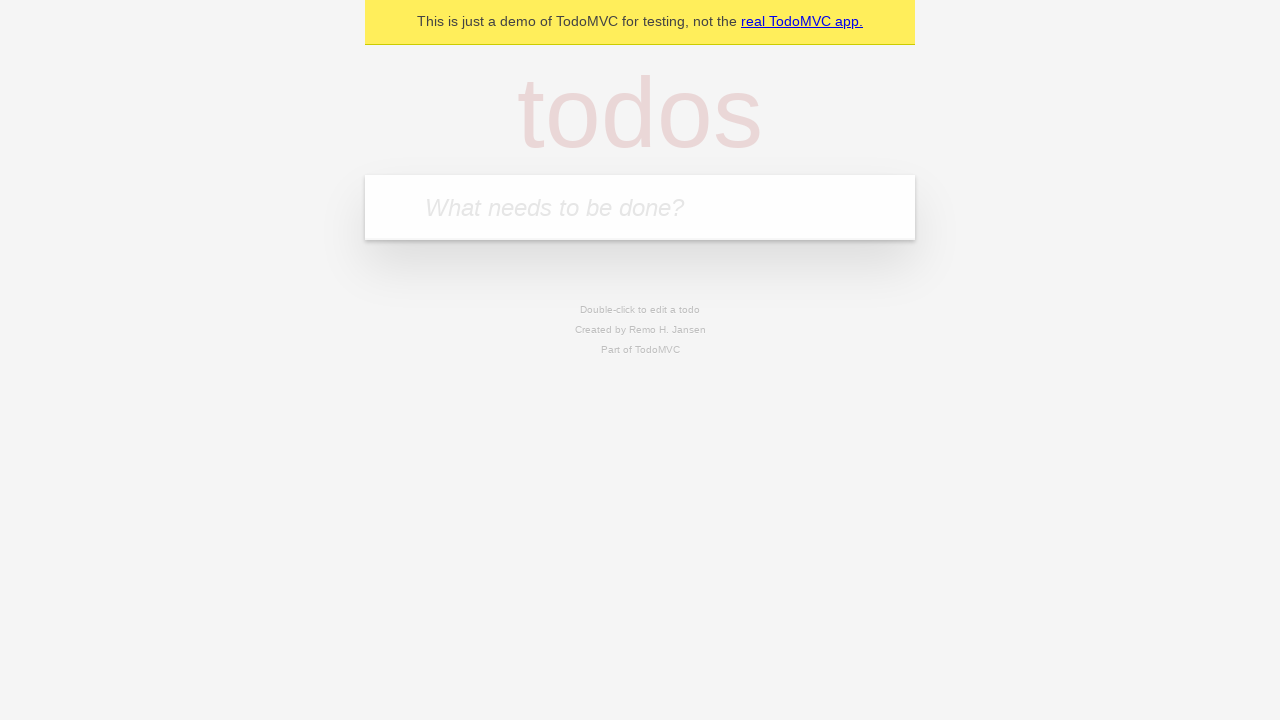

Filled todo input with 'buy some cheese' on internal:attr=[placeholder="What needs to be done?"i]
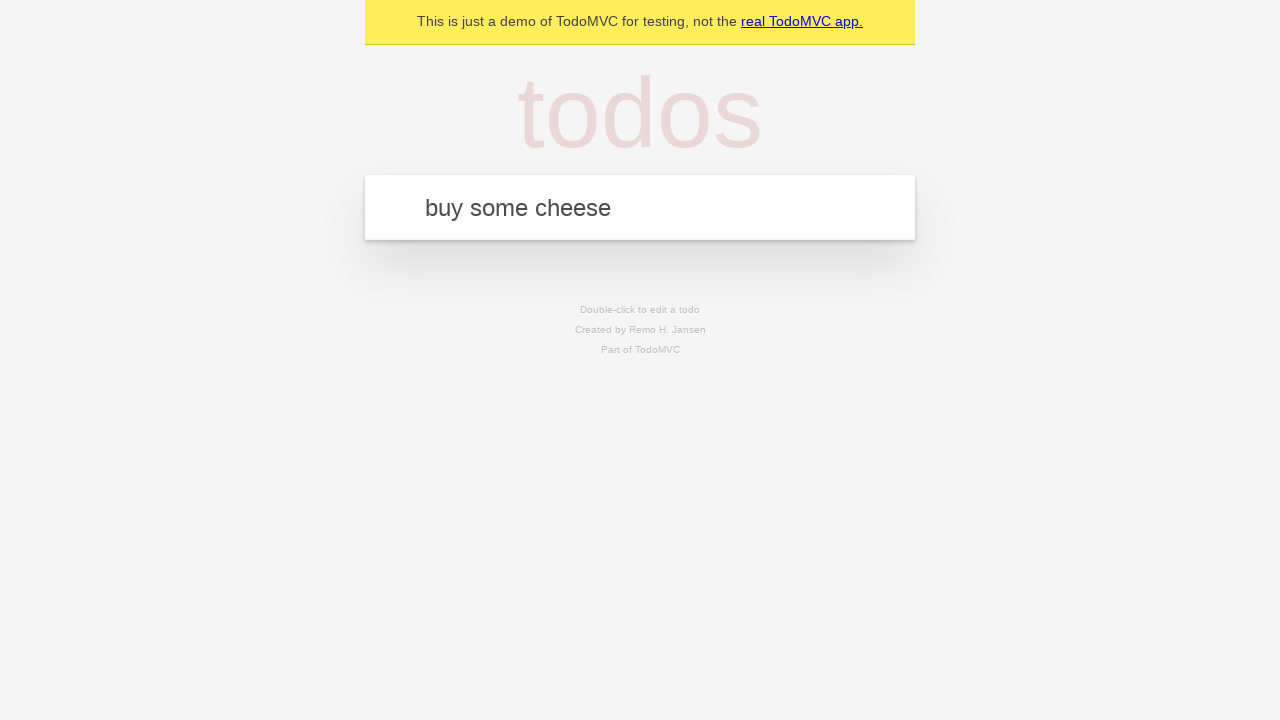

Pressed Enter to add first todo item on internal:attr=[placeholder="What needs to be done?"i]
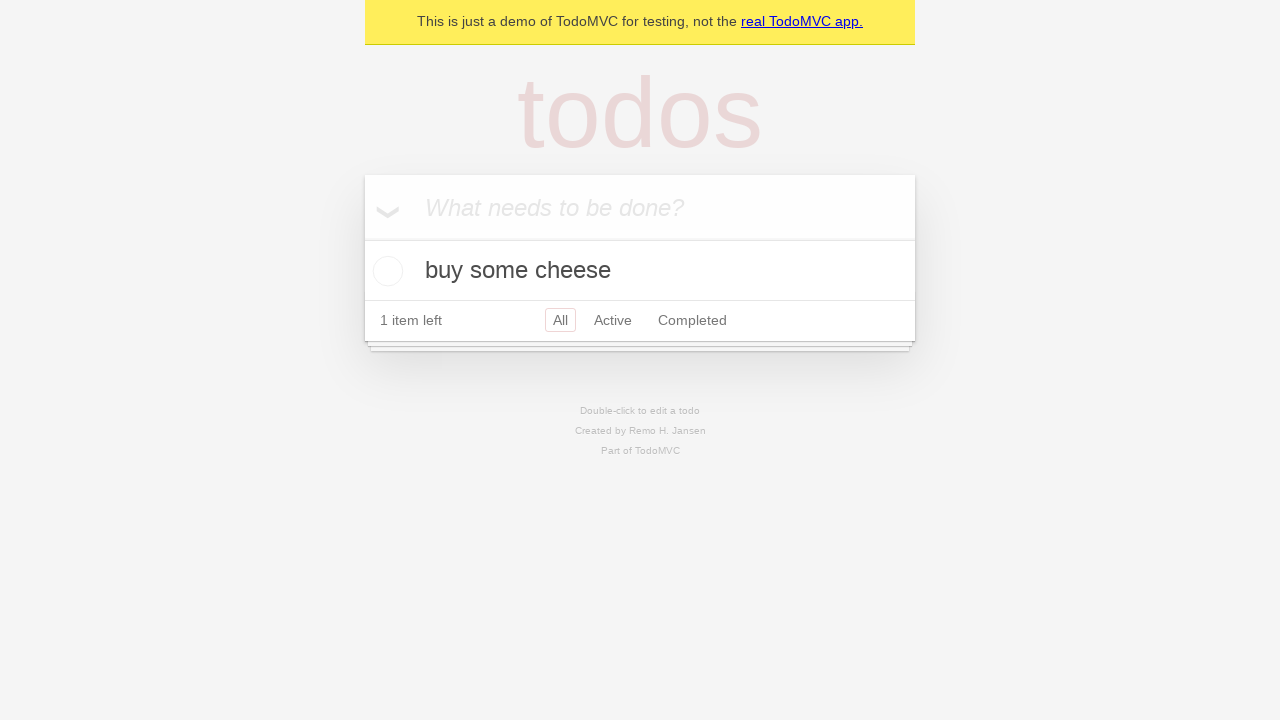

Filled todo input with 'feed the cat' on internal:attr=[placeholder="What needs to be done?"i]
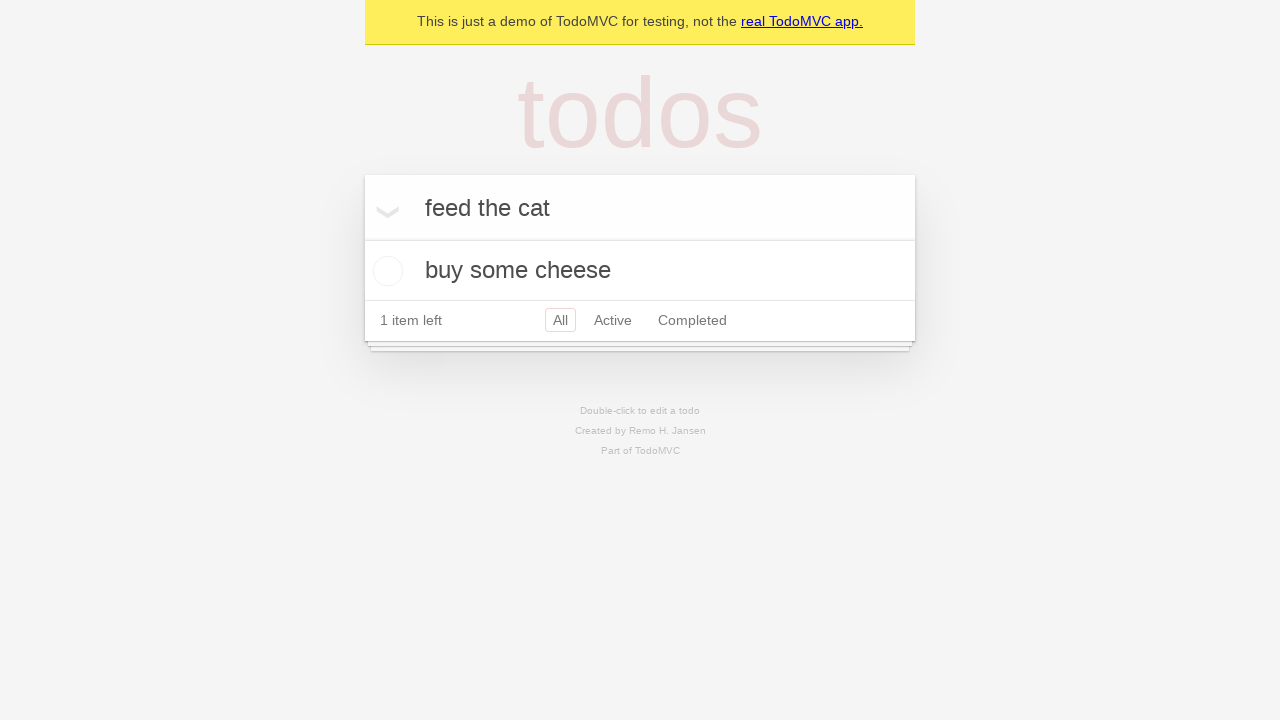

Pressed Enter to add second todo item on internal:attr=[placeholder="What needs to be done?"i]
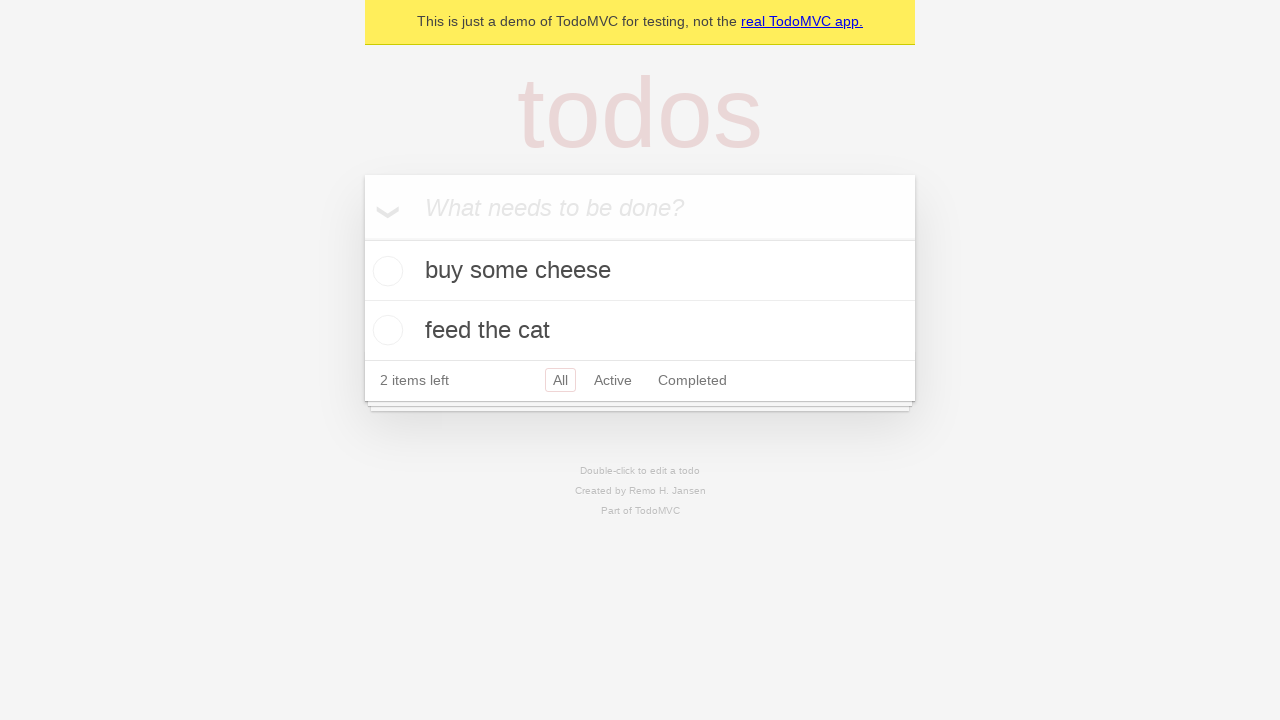

Filled todo input with 'book a doctors appointment' on internal:attr=[placeholder="What needs to be done?"i]
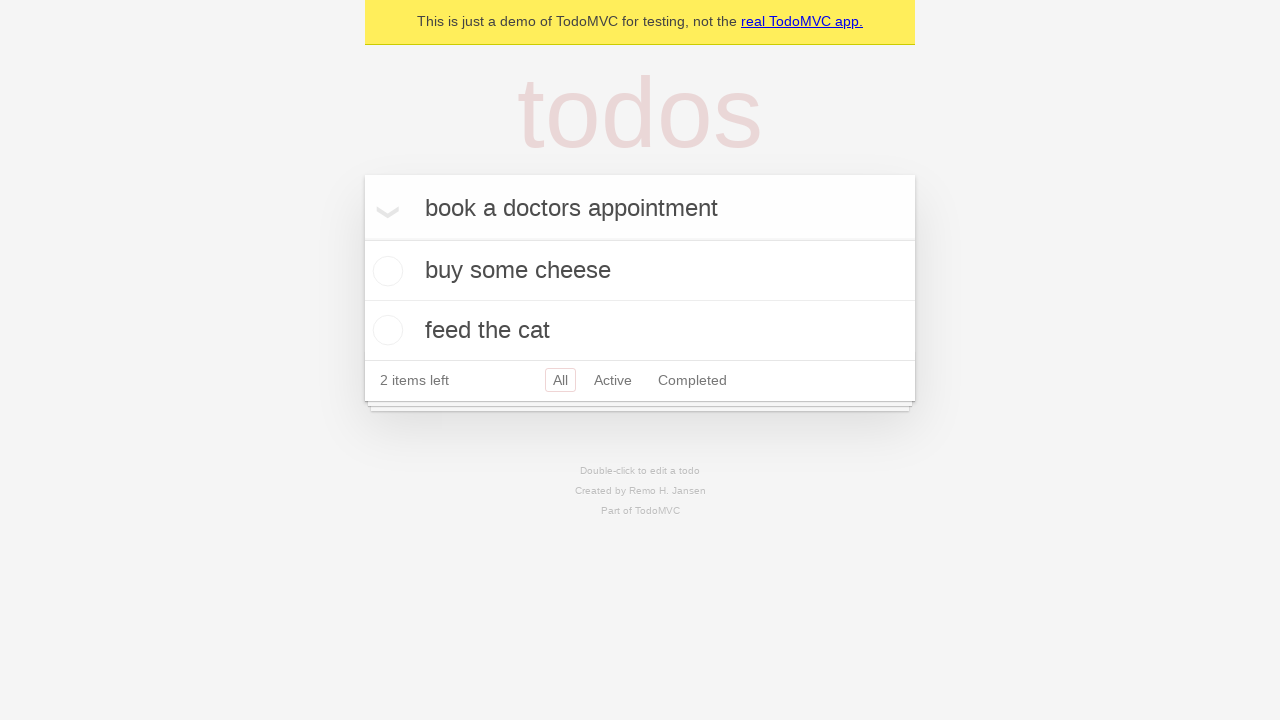

Pressed Enter to add third todo item on internal:attr=[placeholder="What needs to be done?"i]
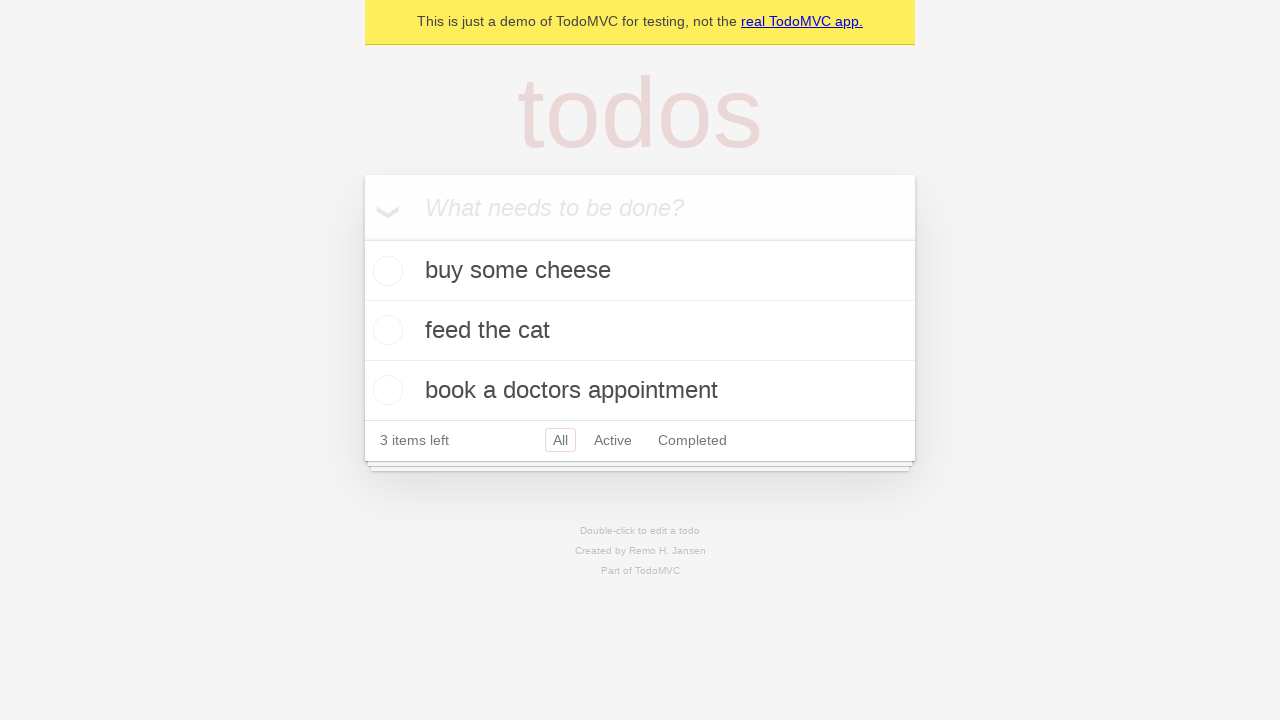

Checked the second todo item (feed the cat) at (385, 330) on internal:testid=[data-testid="todo-item"s] >> nth=1 >> internal:role=checkbox
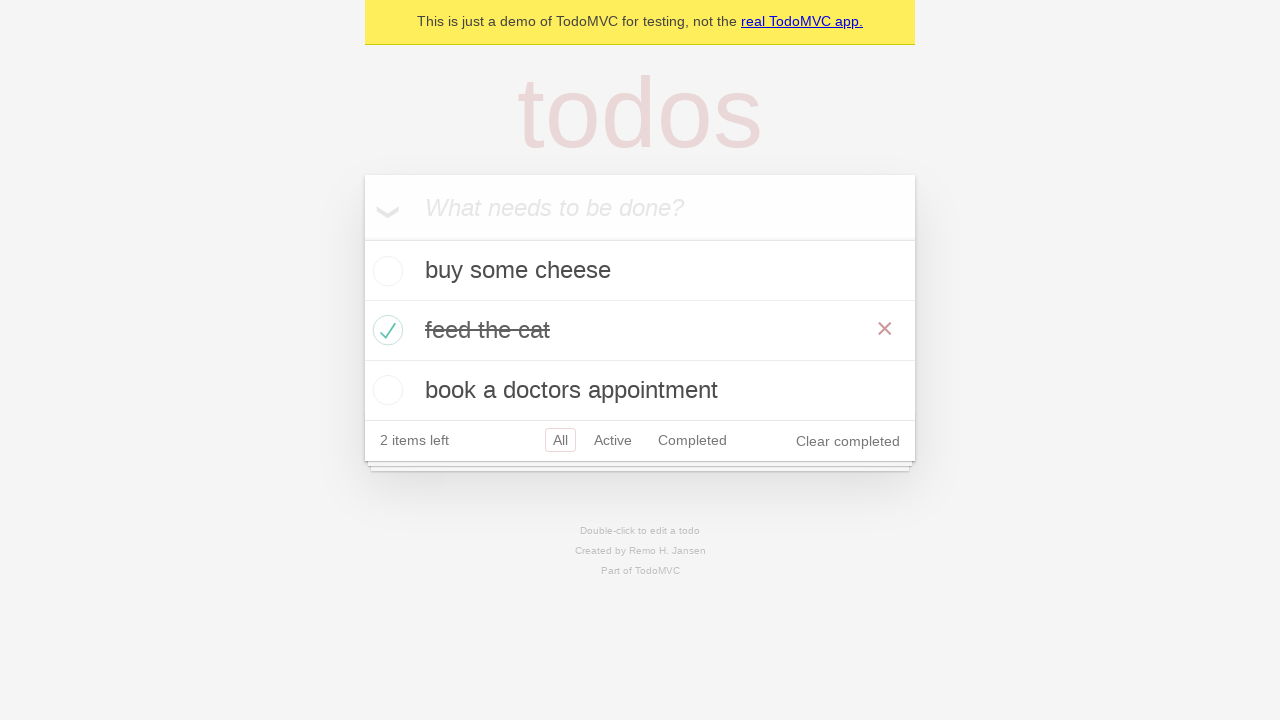

Clicked Active filter to display only incomplete items at (613, 440) on internal:role=link[name="Active"i]
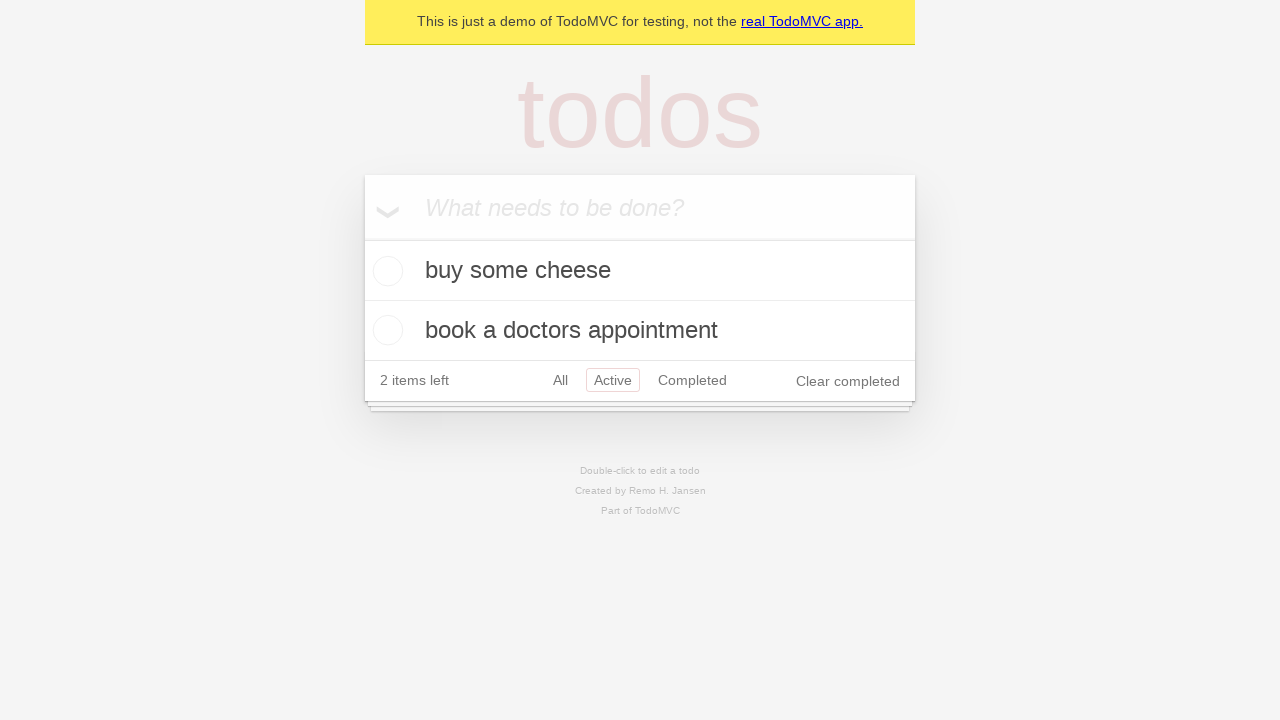

Verified filtered todo list loaded successfully
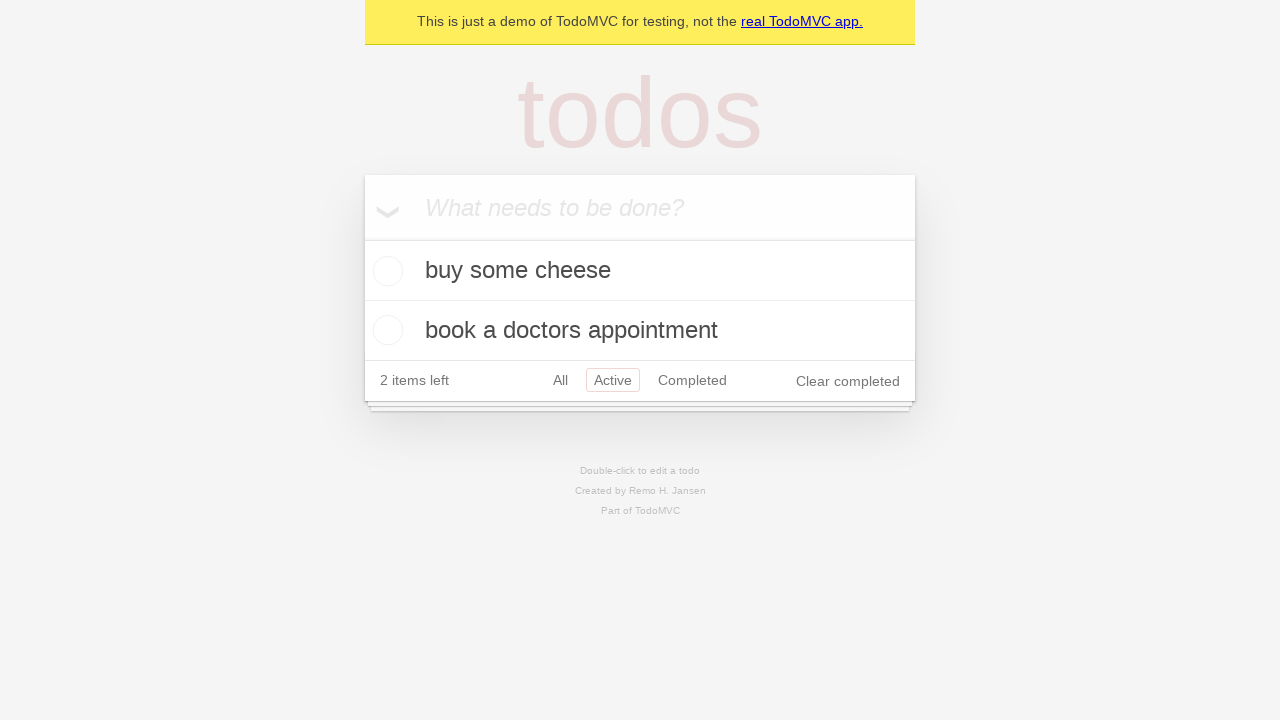

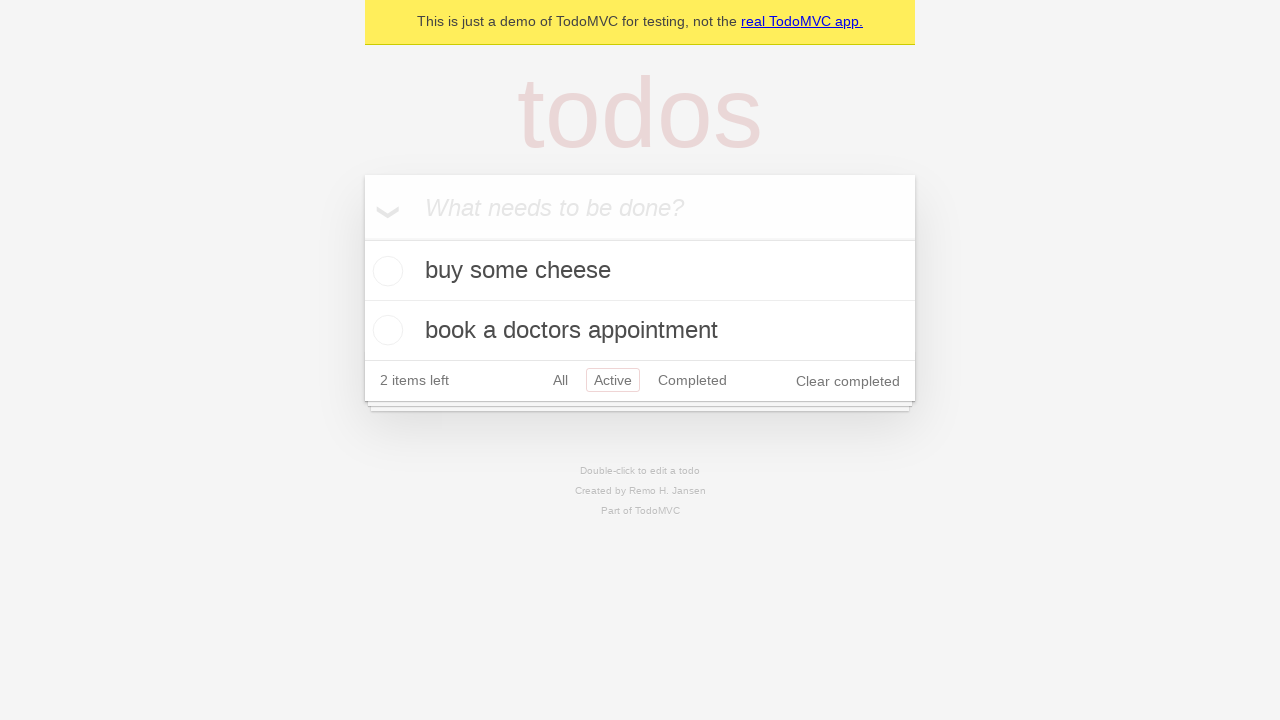